Navigates to ThreadQA website and verifies the page title

Starting URL: https://threadqa.ru

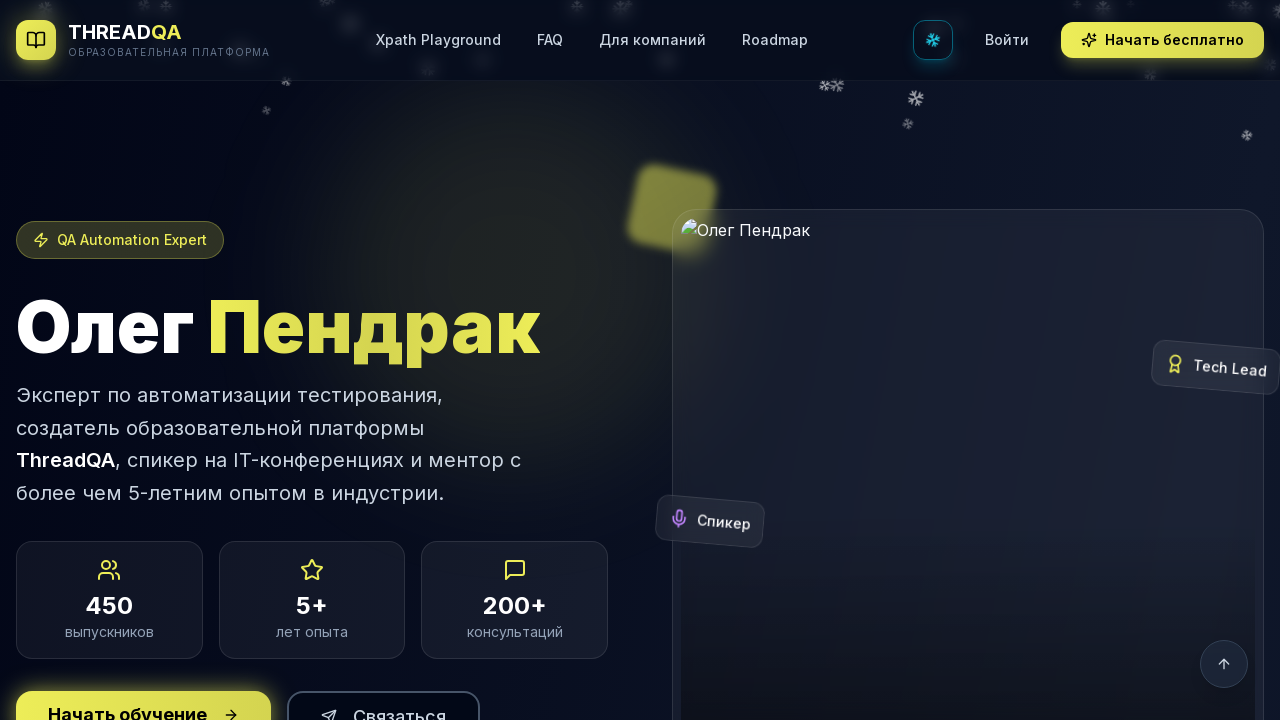

Retrieved page title from ThreadQA website
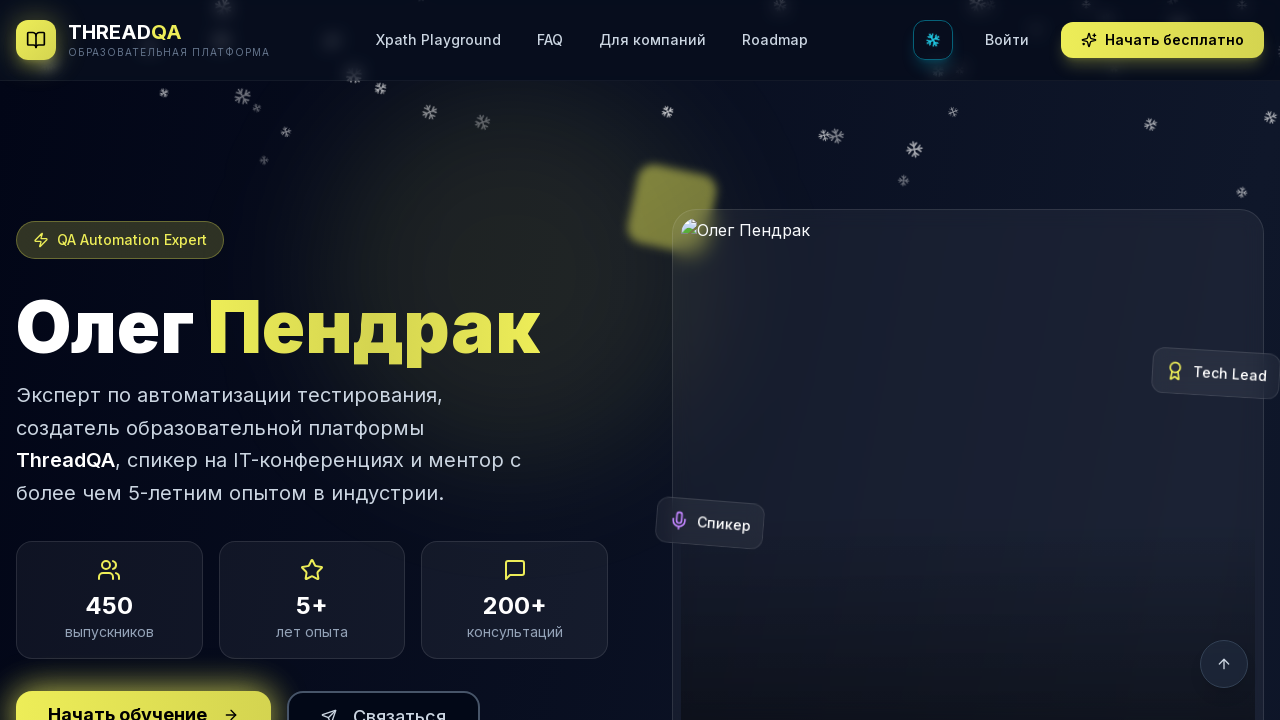

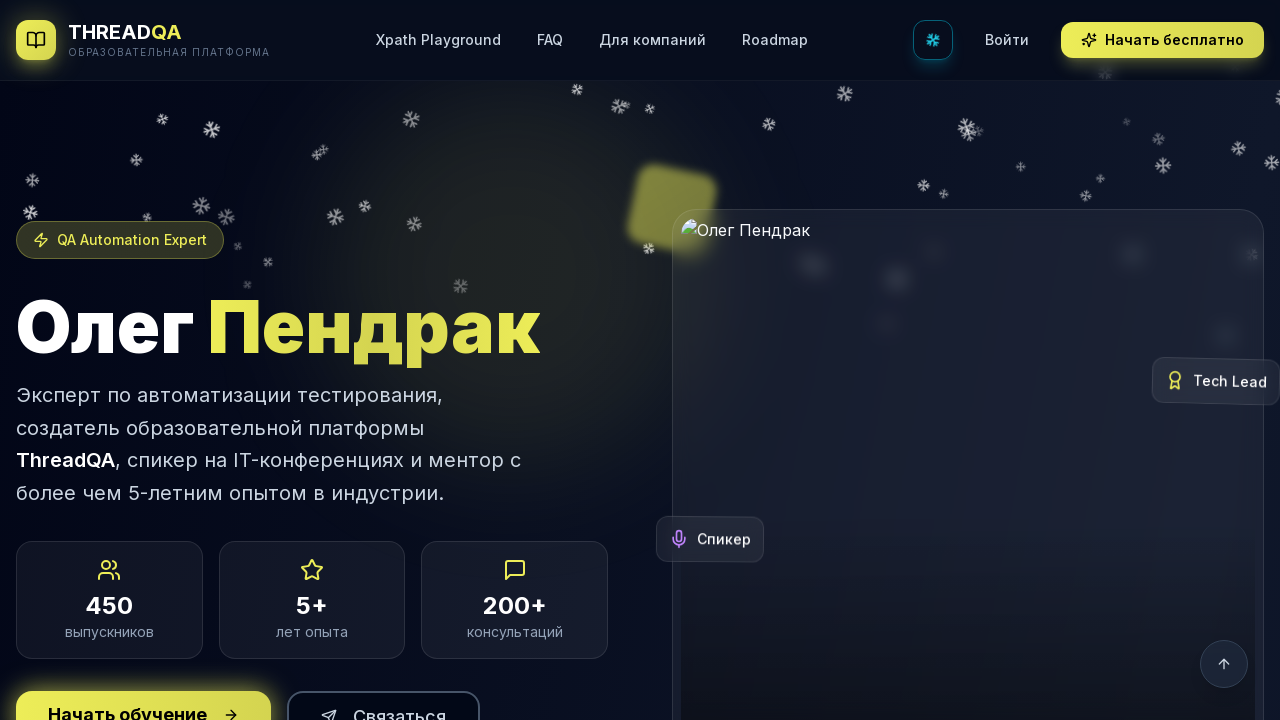